Tests the basic calculator's Add operation by entering 5 and 3, selecting Add, and verifying the result is 8

Starting URL: https://testsheepnz.github.io/BasicCalculator.html

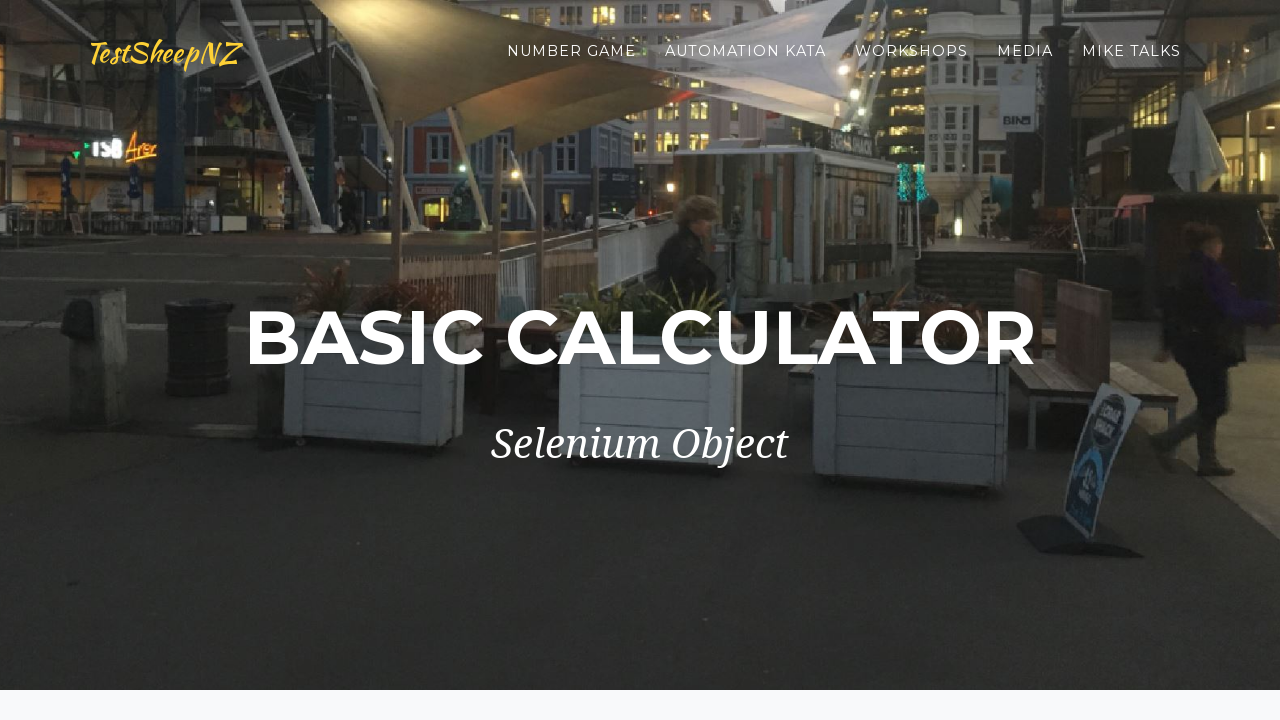

Navigated to BasicCalculator URL
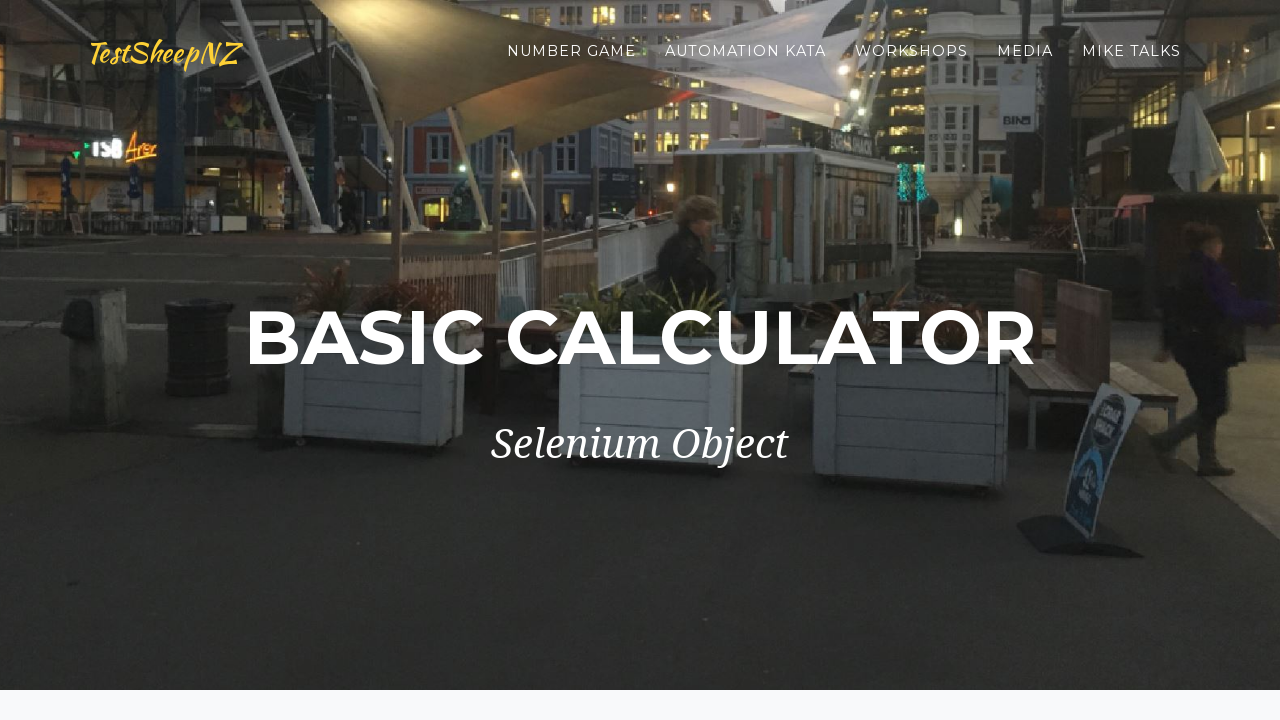

Entered 5 in the first number field on #number1Field
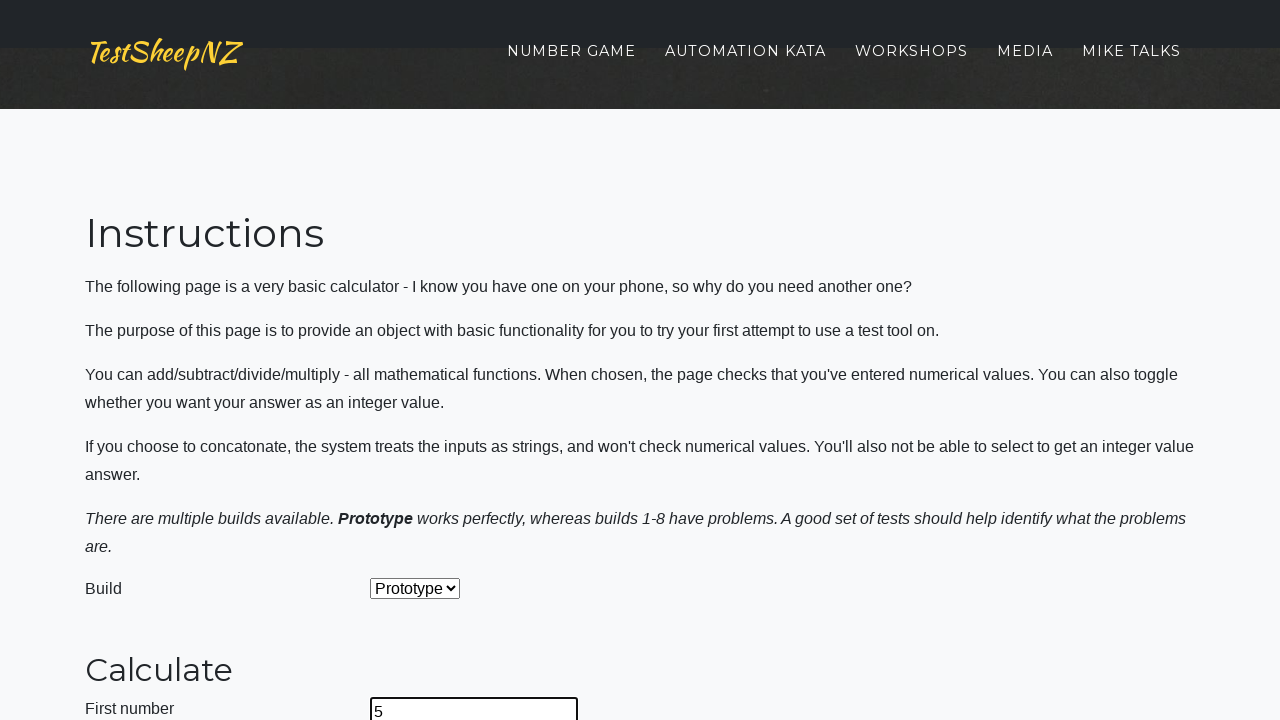

Entered 3 in the second number field on #number2Field
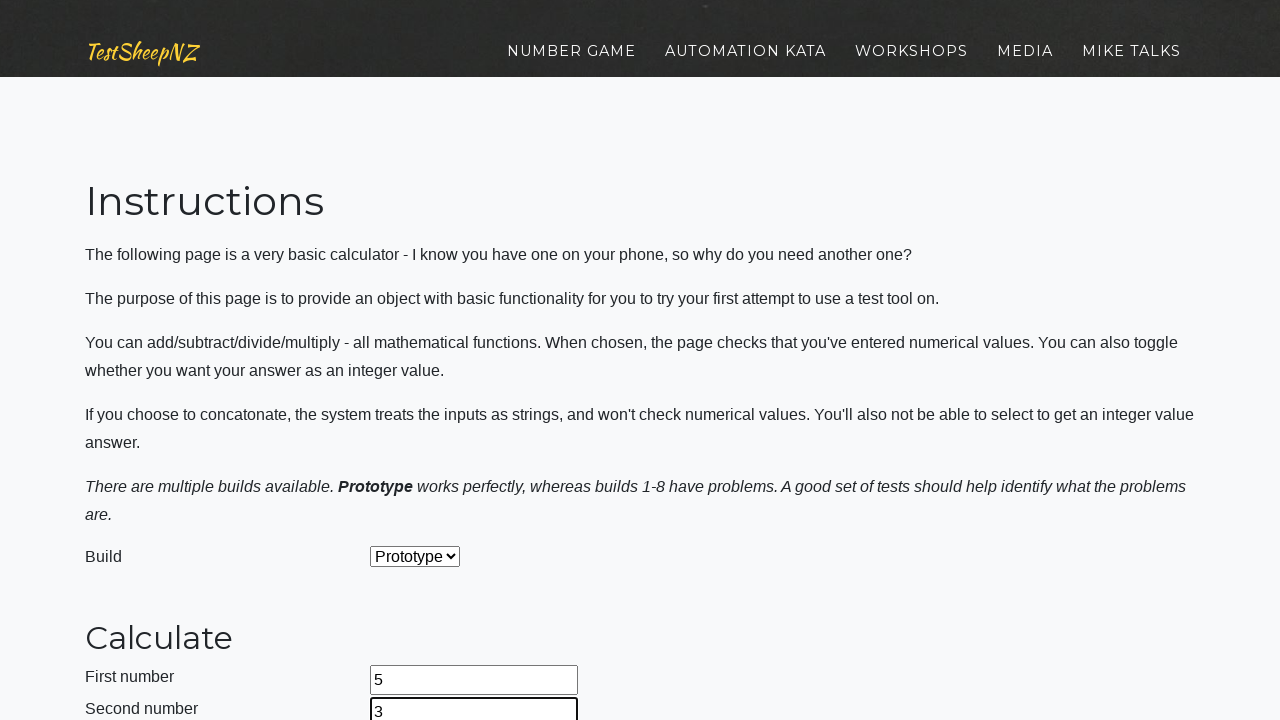

Selected 'Add' operation from dropdown on #selectOperationDropdown
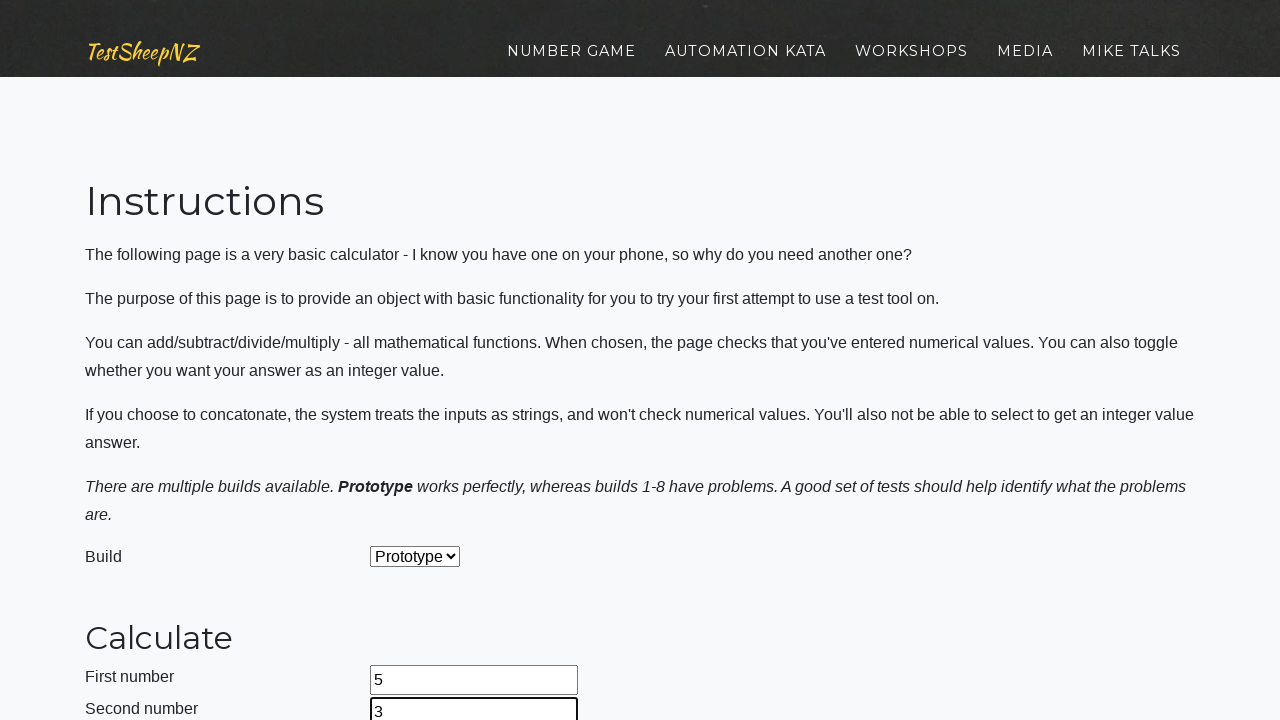

Clicked the Calculate button at (422, 361) on #calculateButton
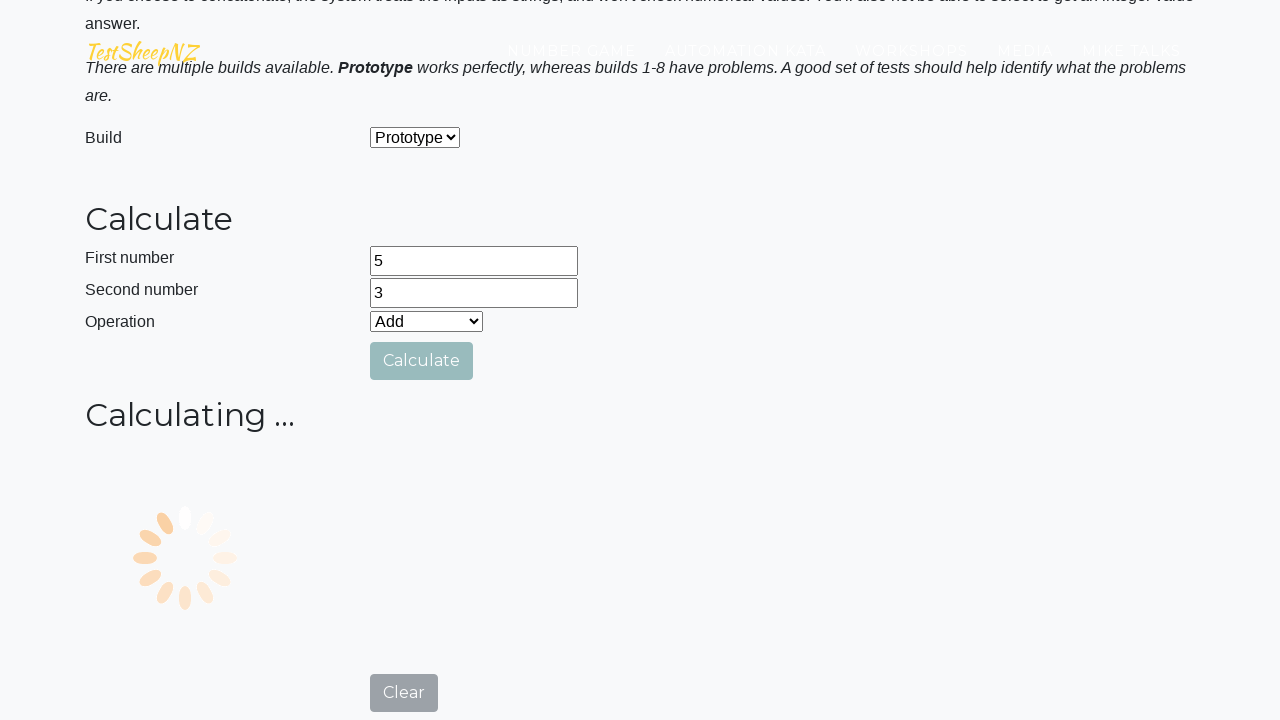

Result field appeared on page
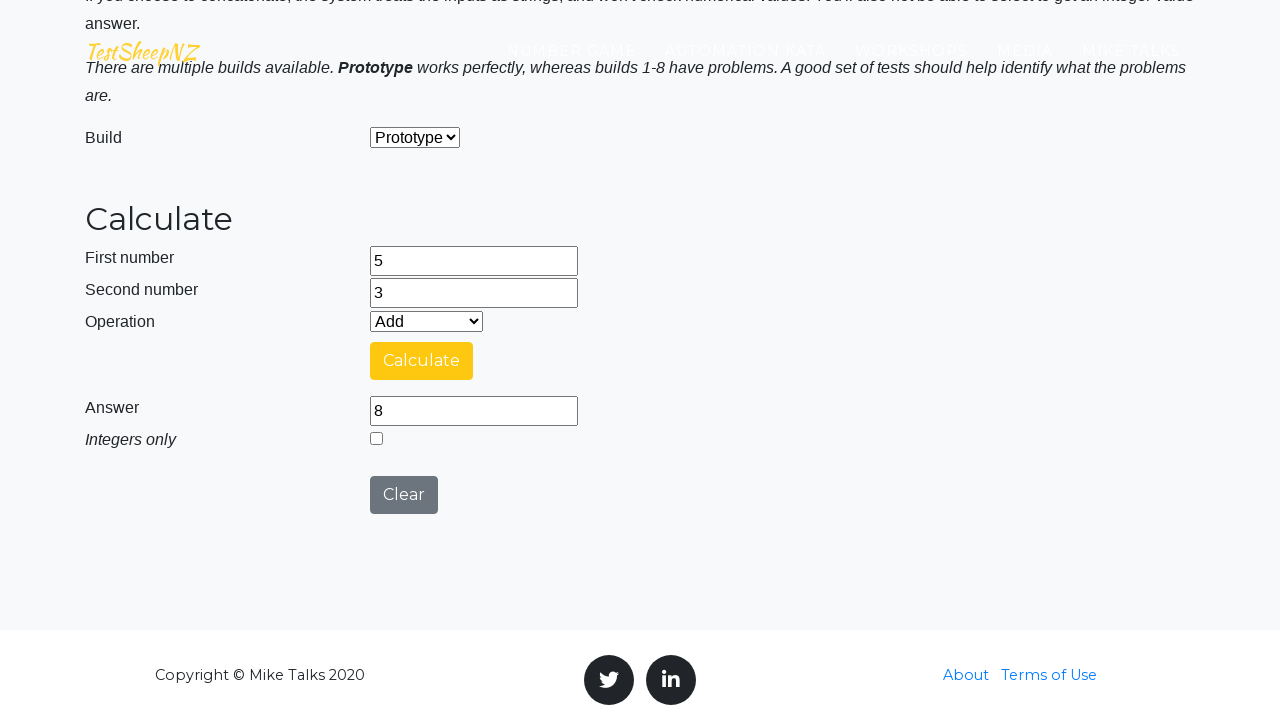

Retrieved result value: 8
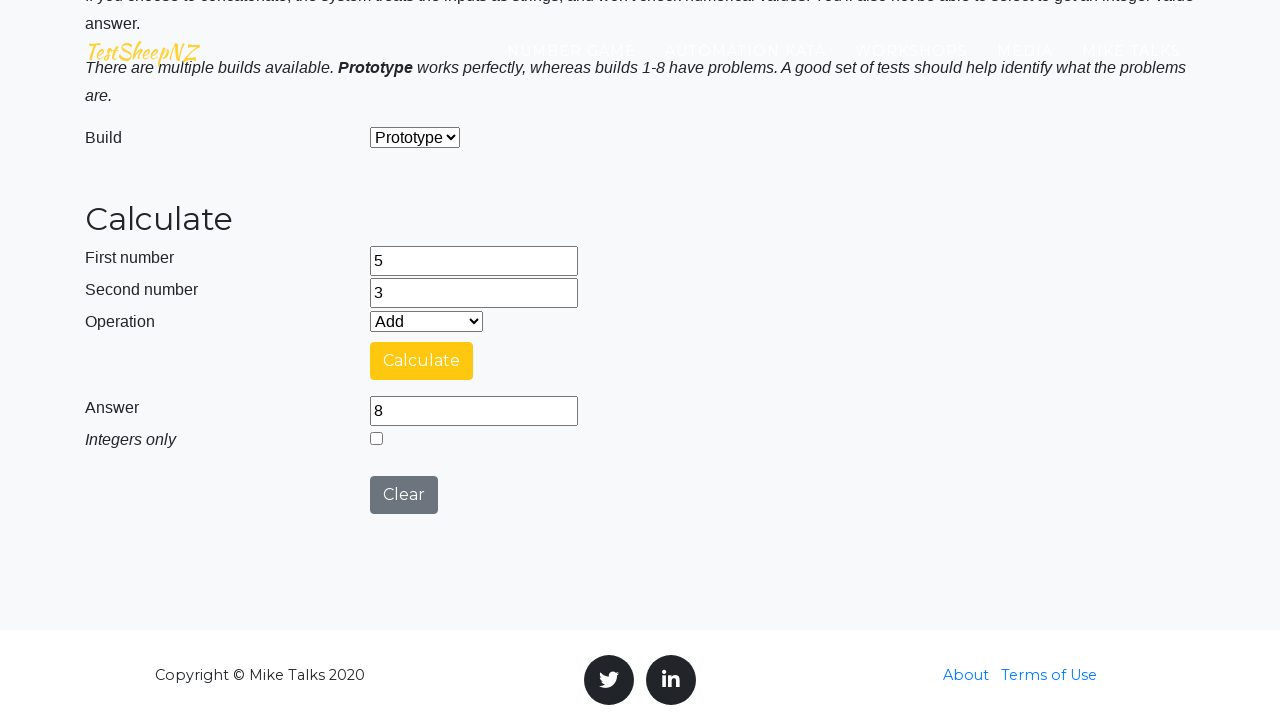

Assertion passed: result equals 8
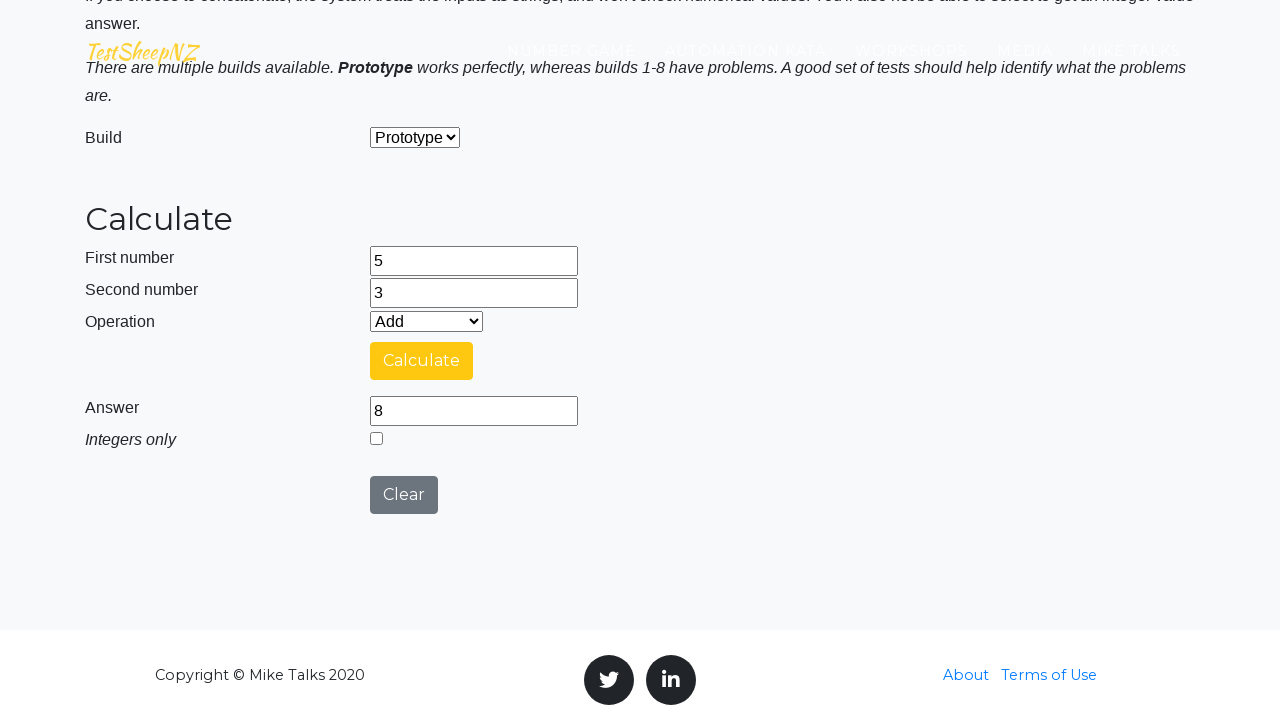

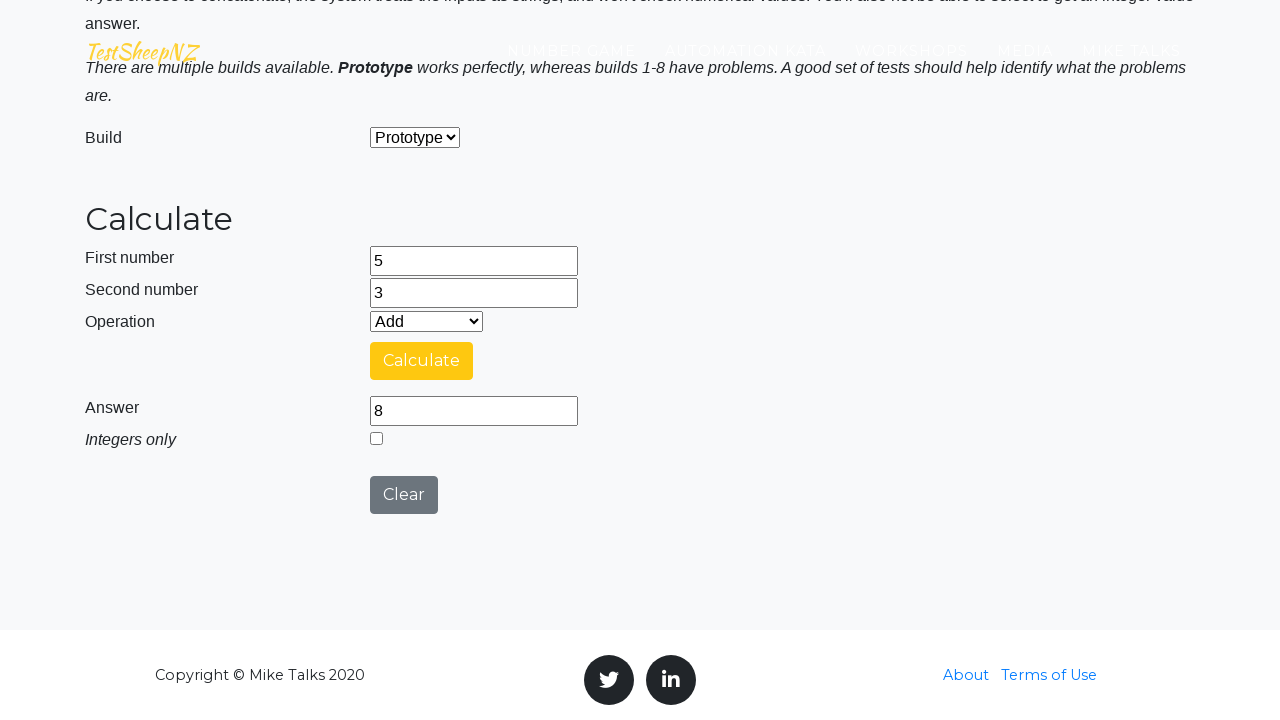